Tests that edits are saved when the input loses focus (blur event)

Starting URL: https://demo.playwright.dev/todomvc

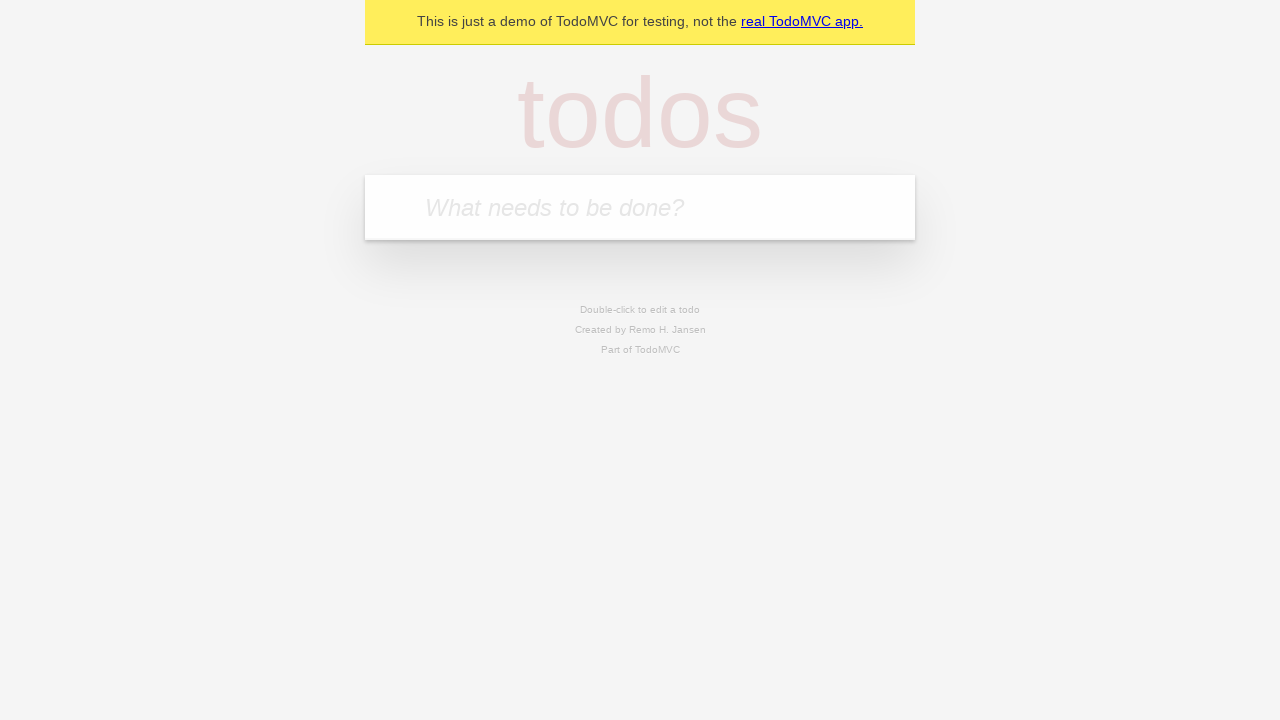

Filled new todo input with 'buy some cheese' on internal:attr=[placeholder="What needs to be done?"i]
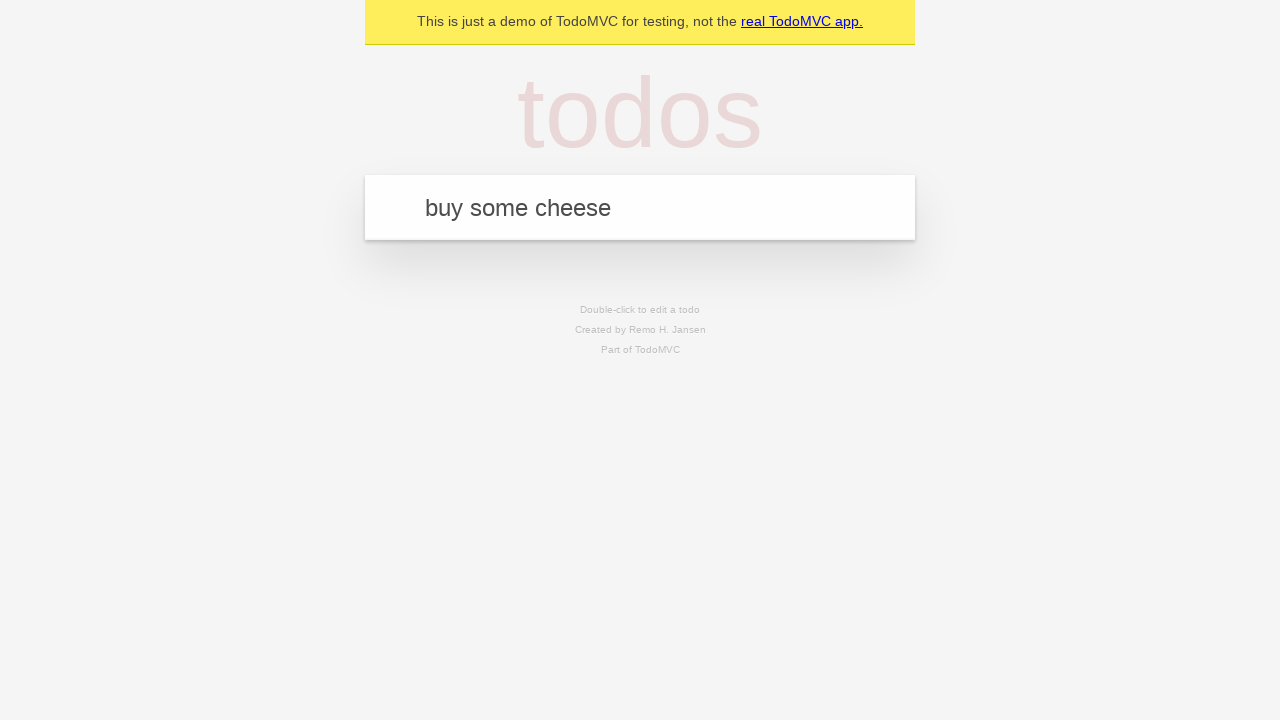

Pressed Enter to create todo 'buy some cheese' on internal:attr=[placeholder="What needs to be done?"i]
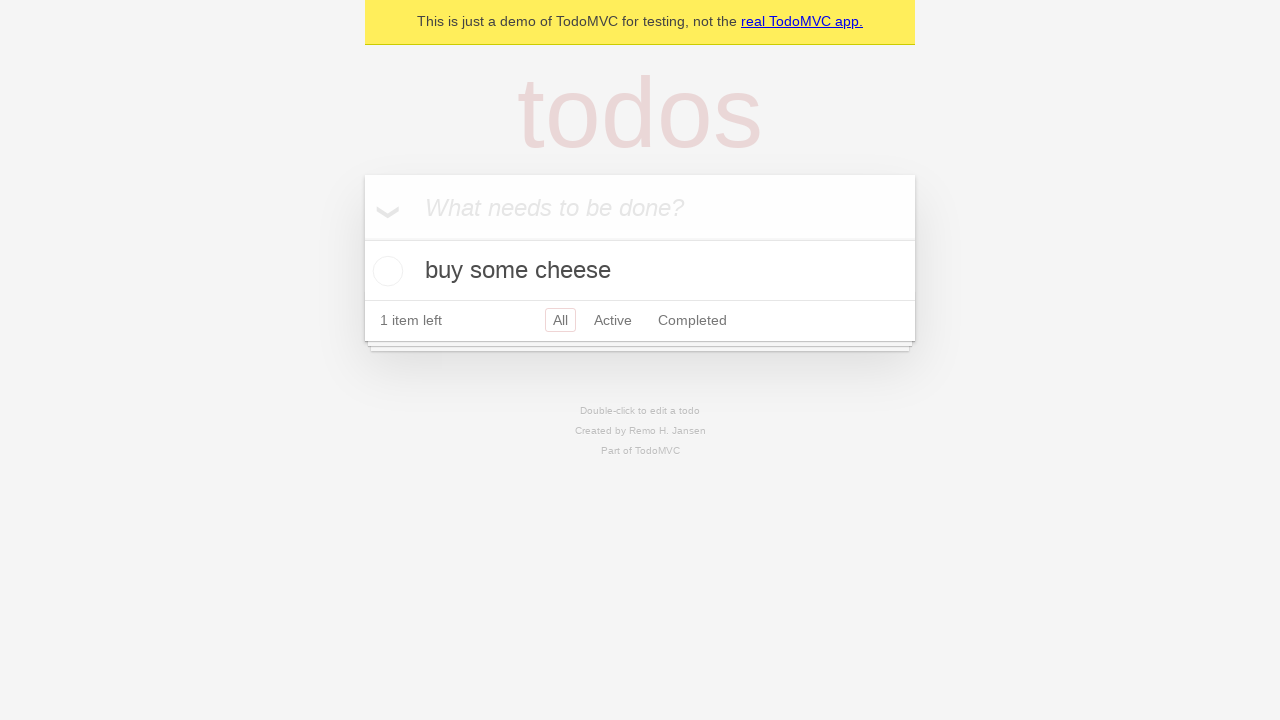

Filled new todo input with 'feed the cat' on internal:attr=[placeholder="What needs to be done?"i]
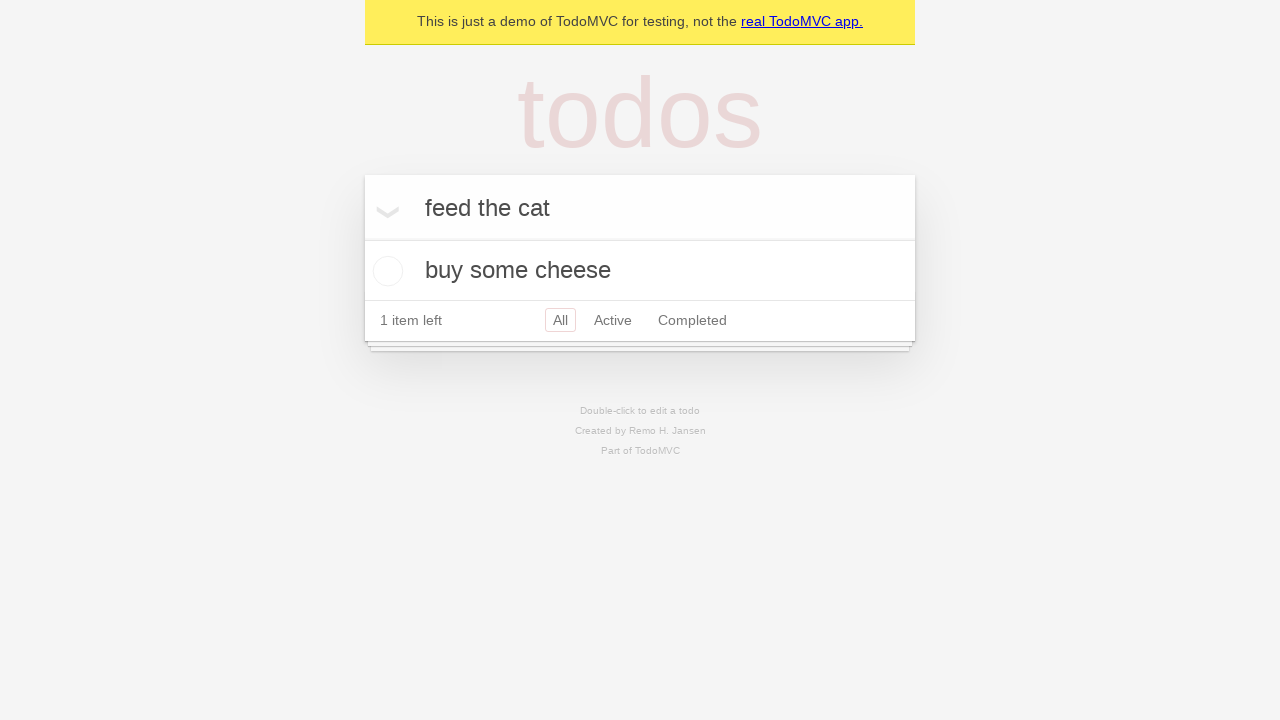

Pressed Enter to create todo 'feed the cat' on internal:attr=[placeholder="What needs to be done?"i]
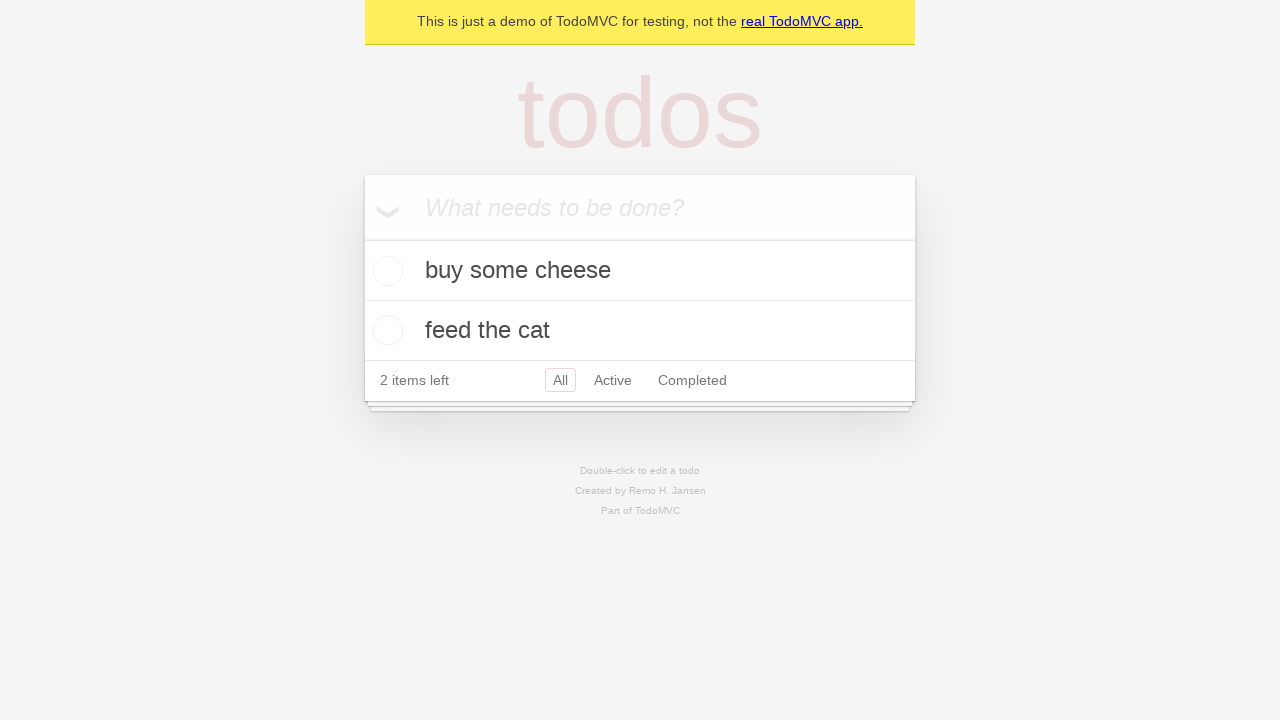

Filled new todo input with 'book a doctors appointment' on internal:attr=[placeholder="What needs to be done?"i]
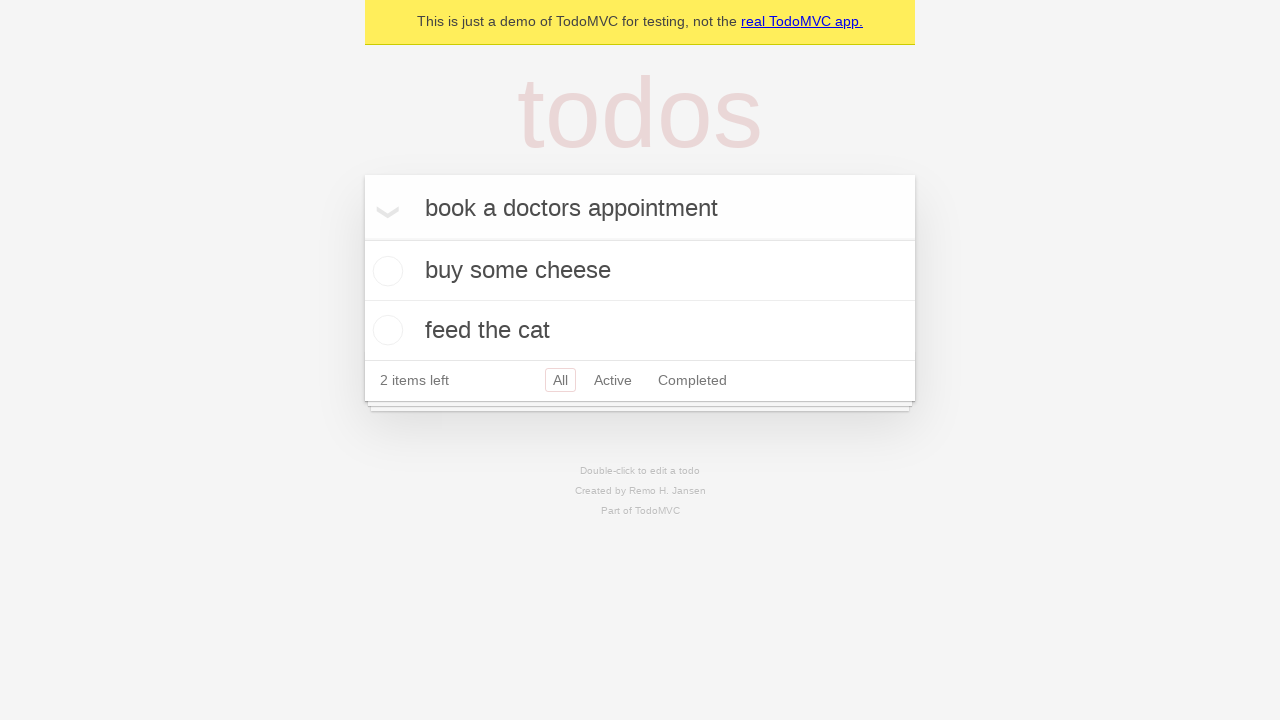

Pressed Enter to create todo 'book a doctors appointment' on internal:attr=[placeholder="What needs to be done?"i]
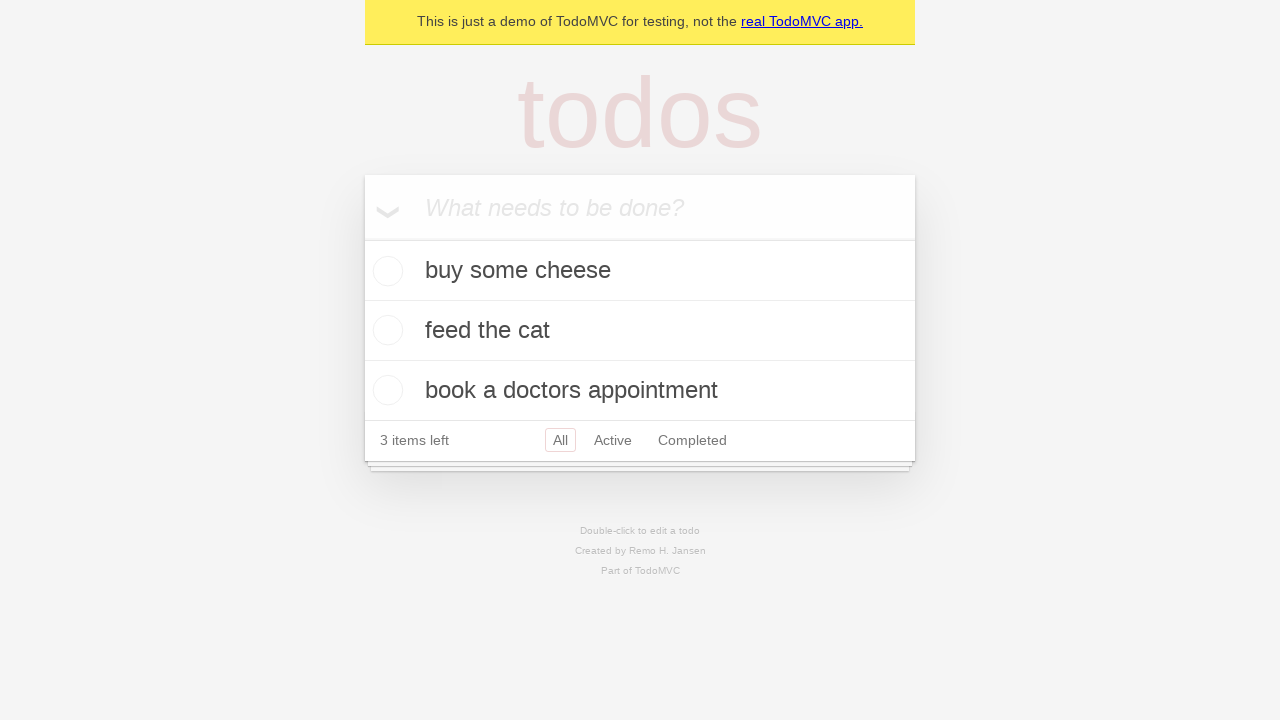

Waited for all 3 todos to be added to the list
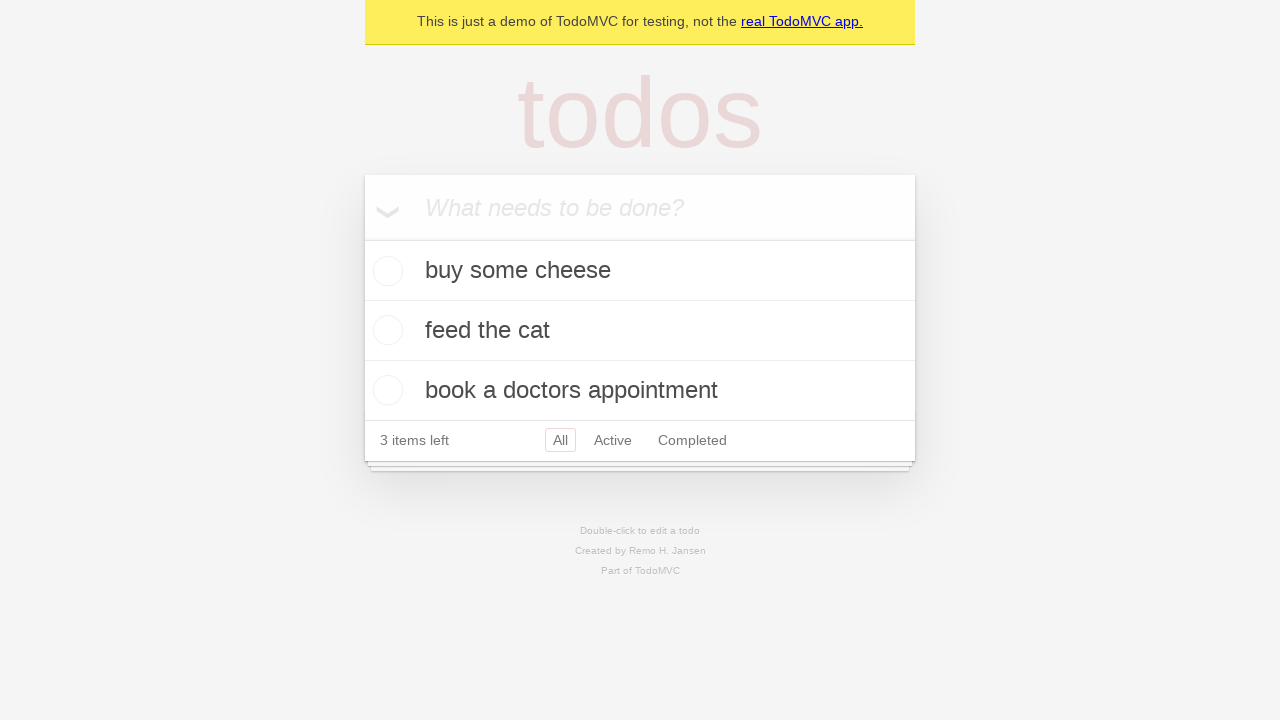

Retrieved all todo items
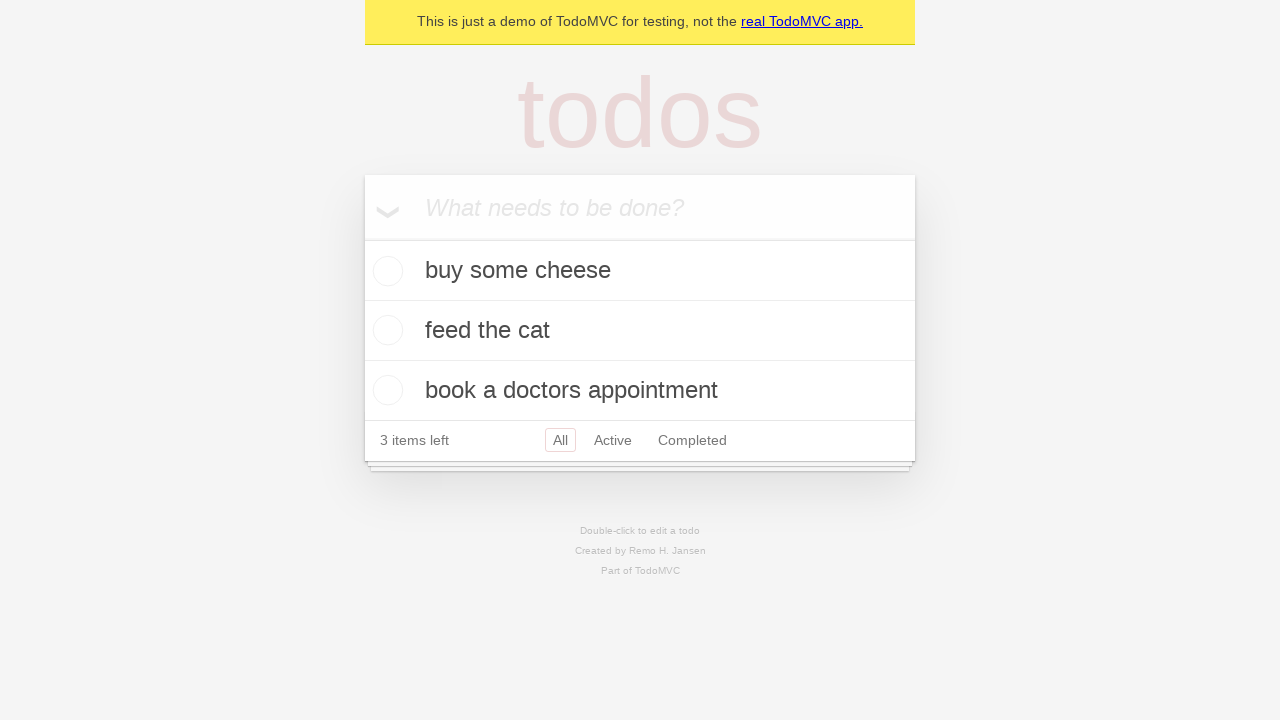

Double-clicked on the second todo item to enter edit mode at (640, 331) on internal:testid=[data-testid="todo-item"s] >> nth=1
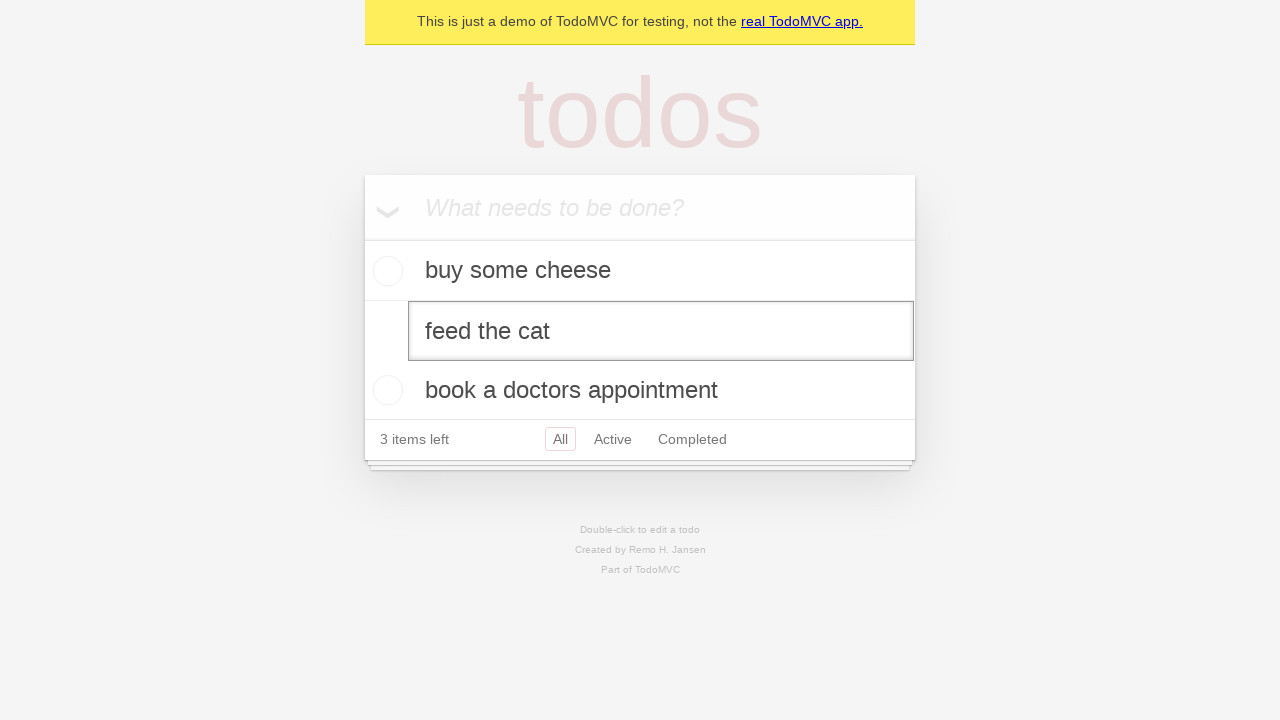

Filled edit field with 'buy some sausages' on internal:testid=[data-testid="todo-item"s] >> nth=1 >> internal:role=textbox[nam
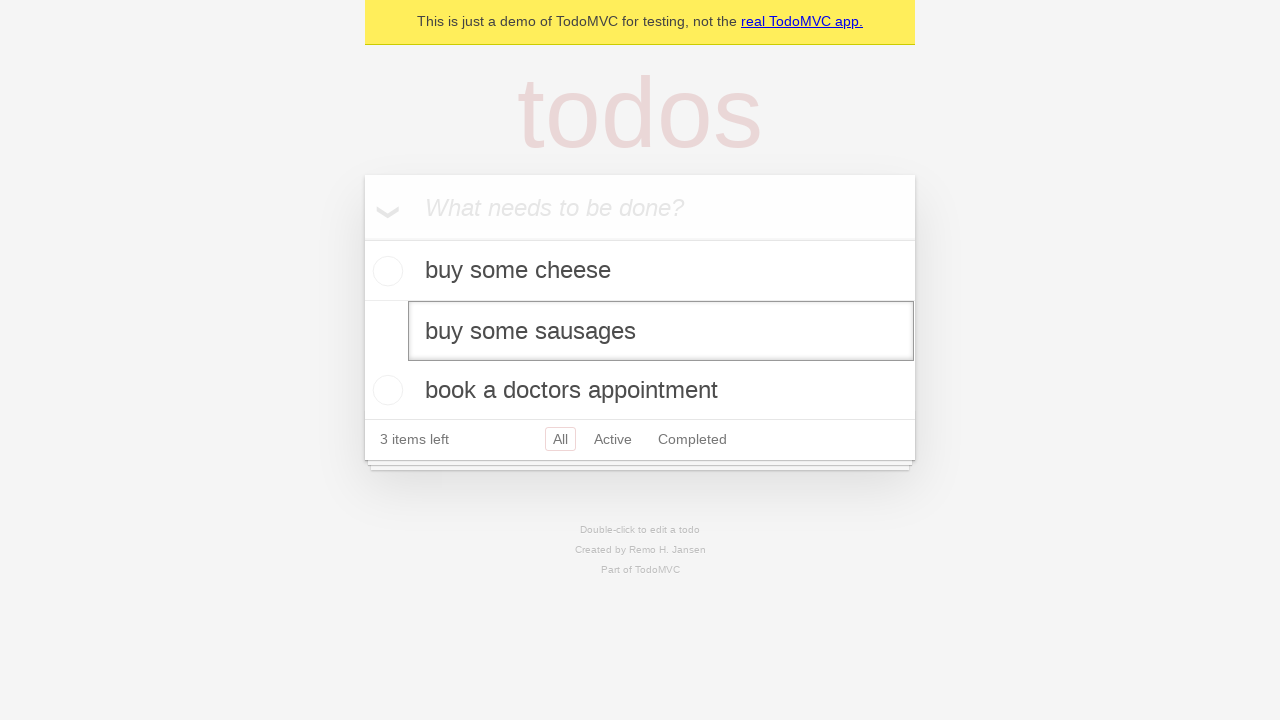

Dispatched blur event to save the edited todo
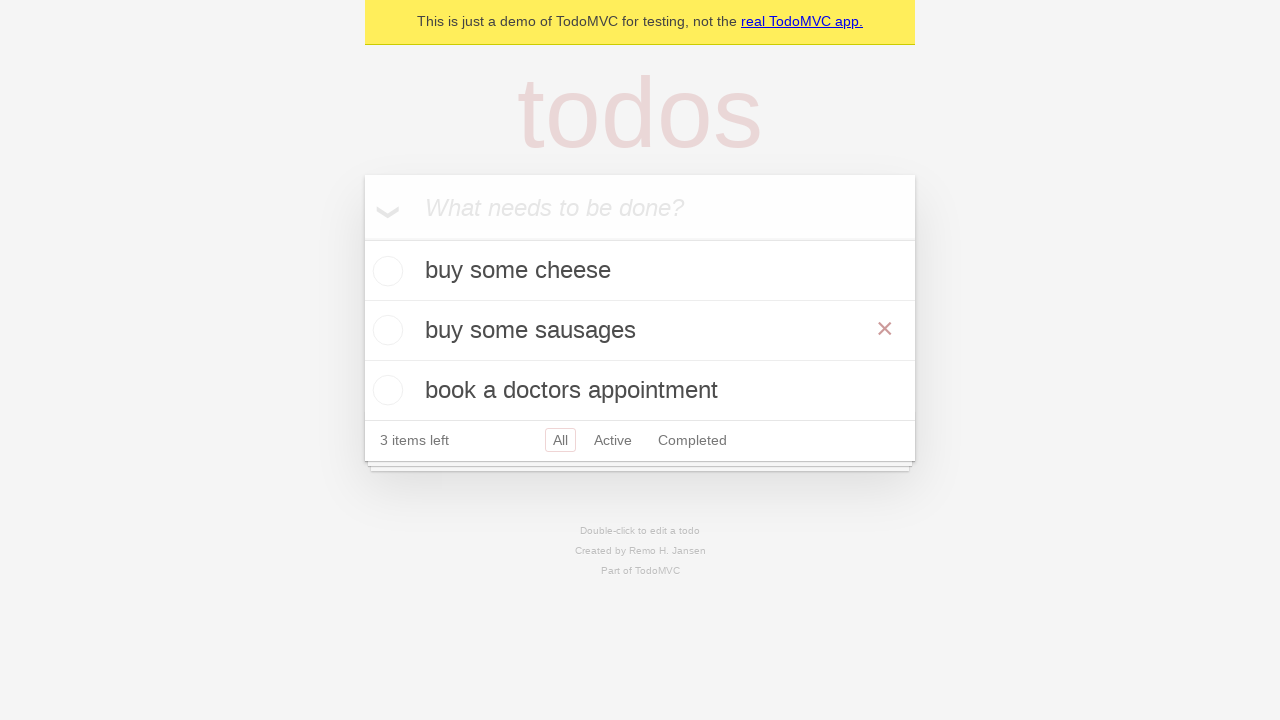

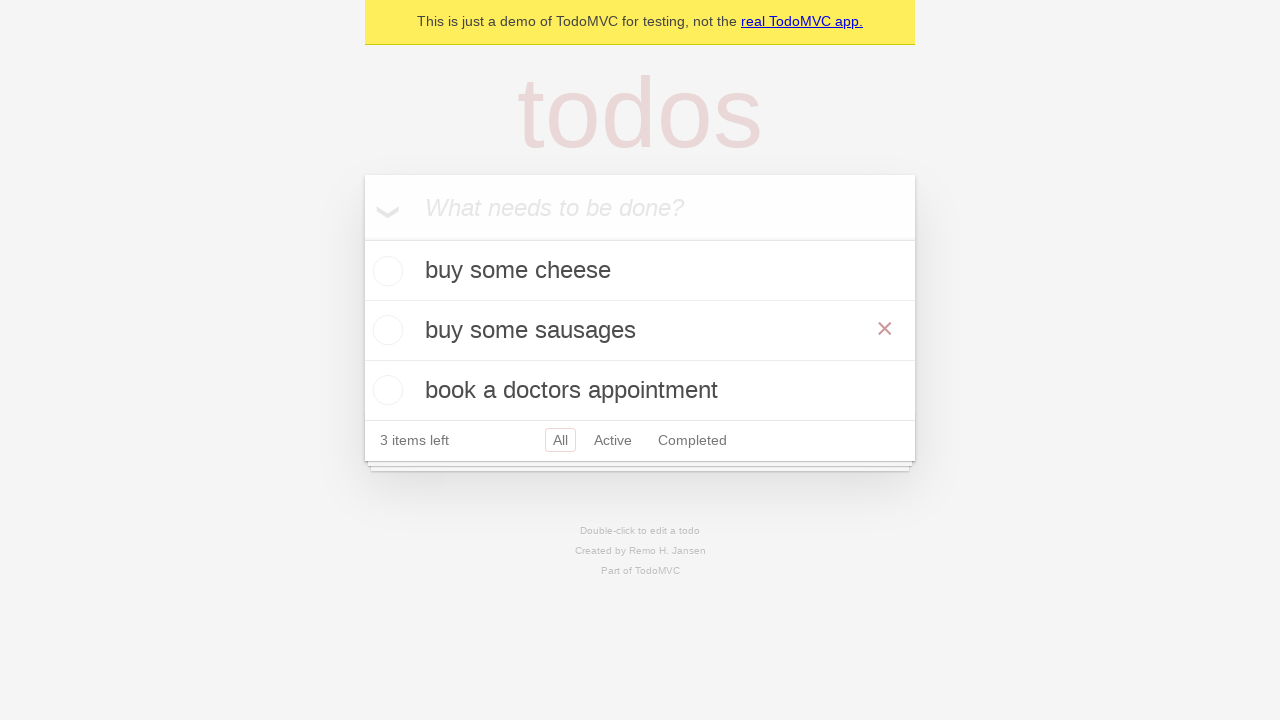